Tests the Healthcare Page by navigating through Solutions menu, verifying banner video, headers, and use cases for Nursing, Surgical Sciences, and Pharmaceutical Training.

Starting URL: https://dev.imaginxavr.com/imaginx/

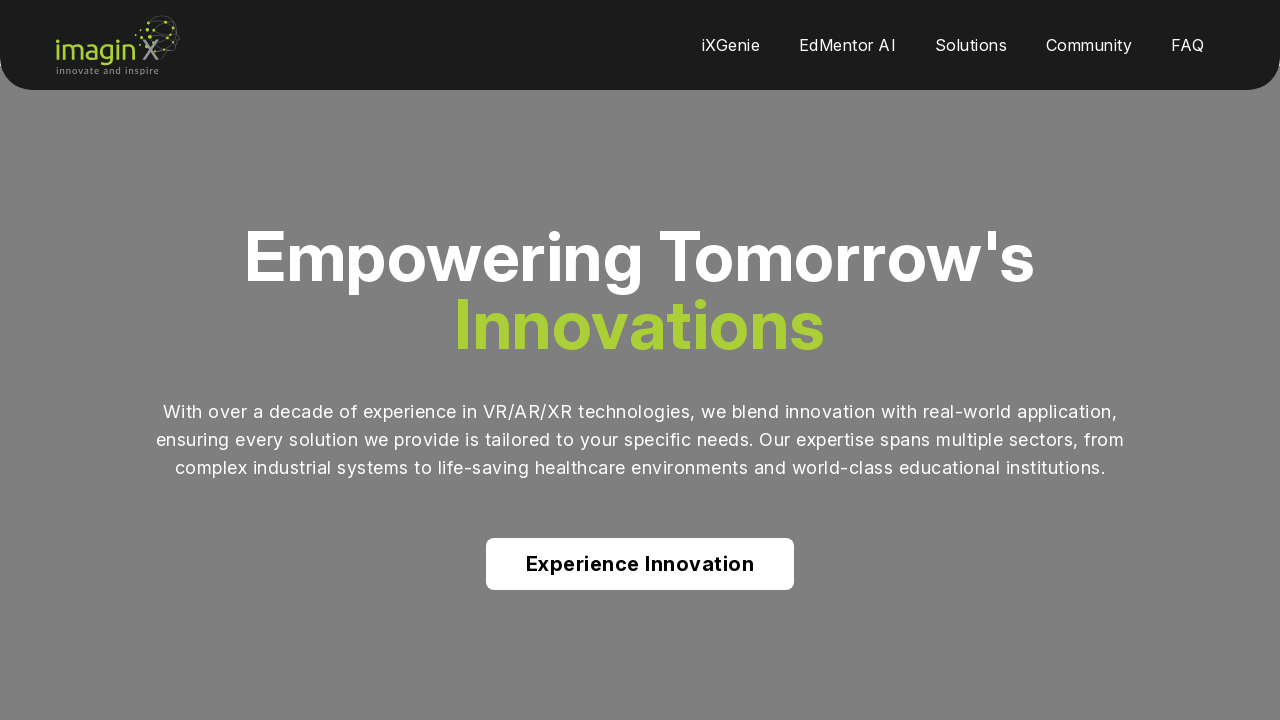

Page loaded successfully
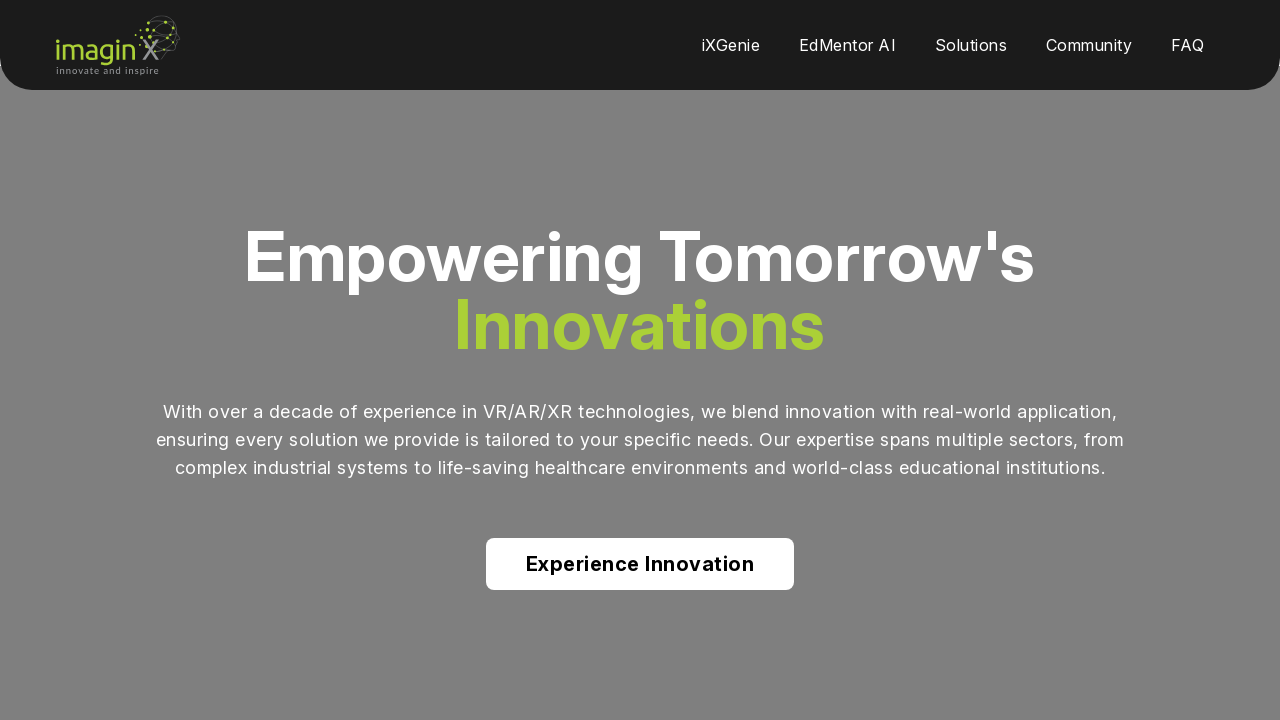

Hovered over Solutions menu at (971, 45) on xpath=(//a[normalize-space()='Solutions'])[1]
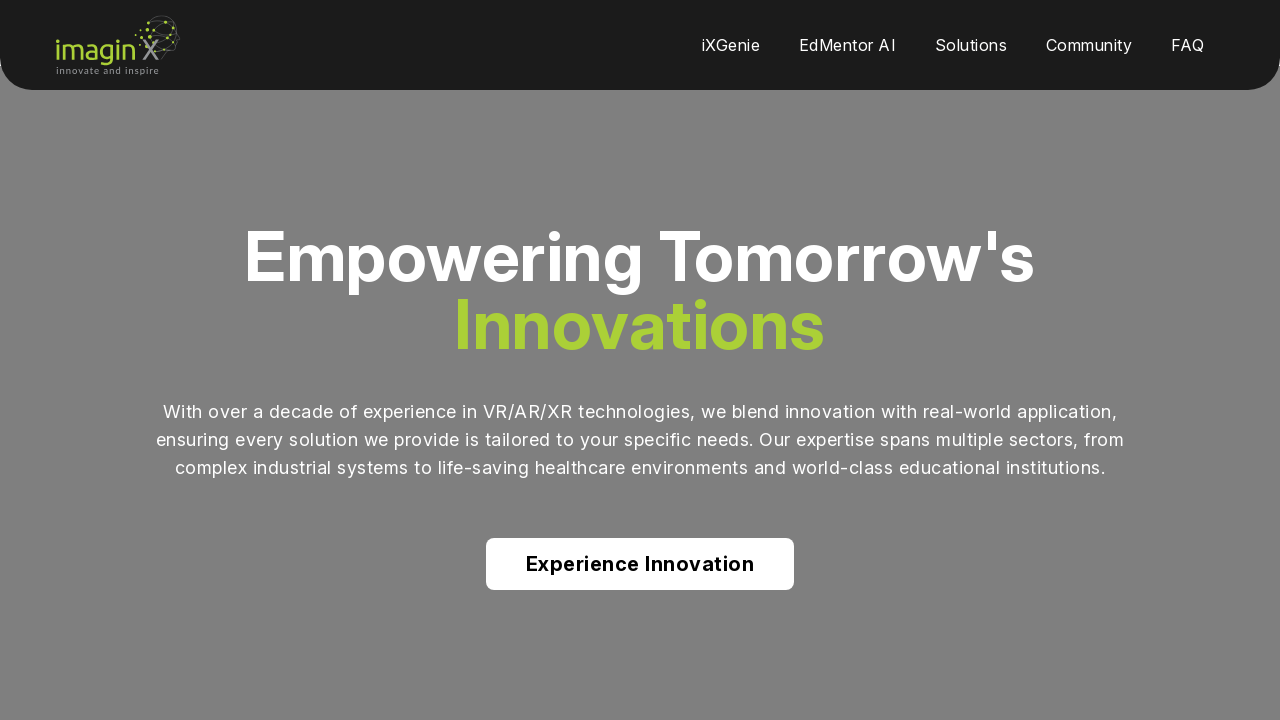

Waited 500ms for menu animation
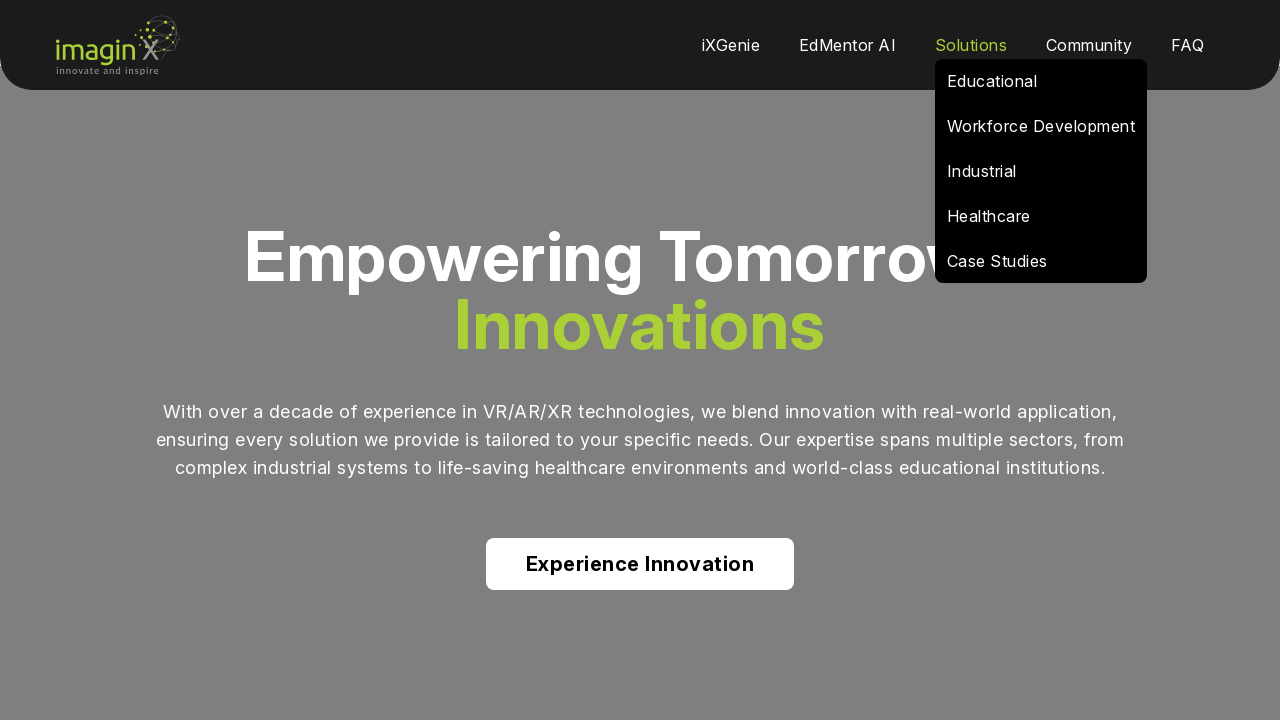

Hovered over Healthcare menu item at (989, 216) on xpath=(//a[normalize-space()='Healthcare'])[1]
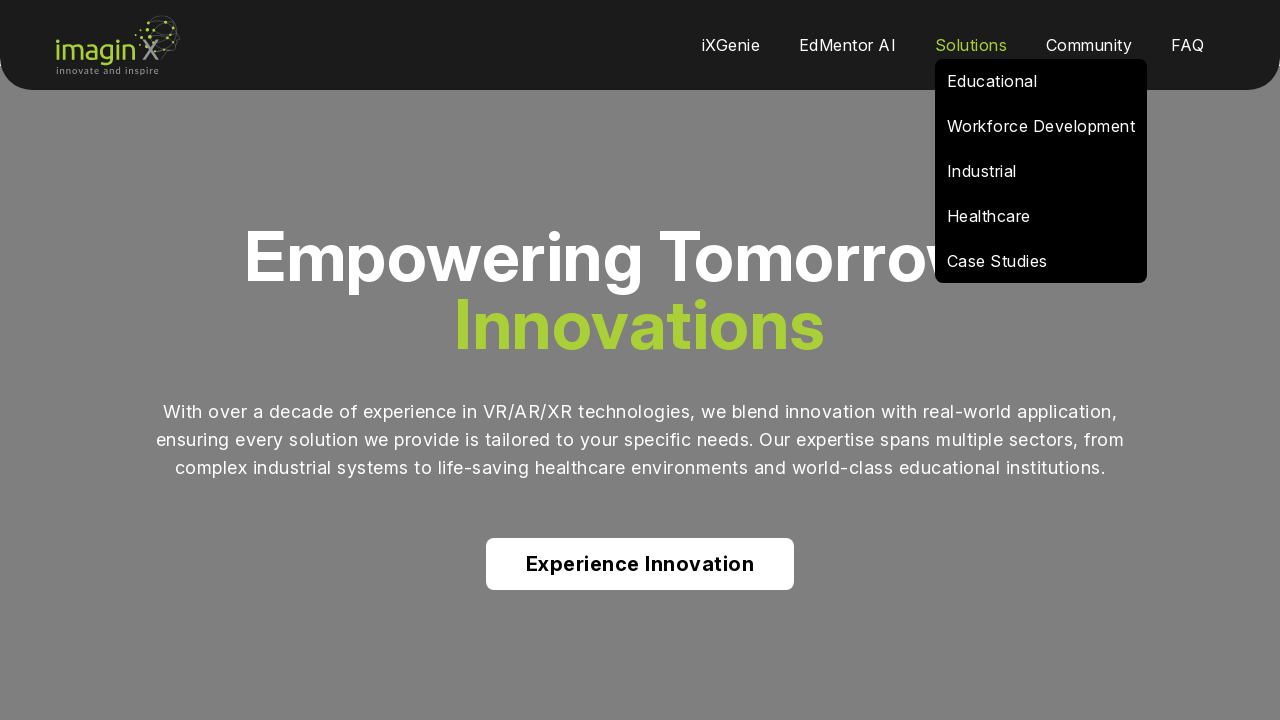

Waited 500ms for Healthcare menu item animation
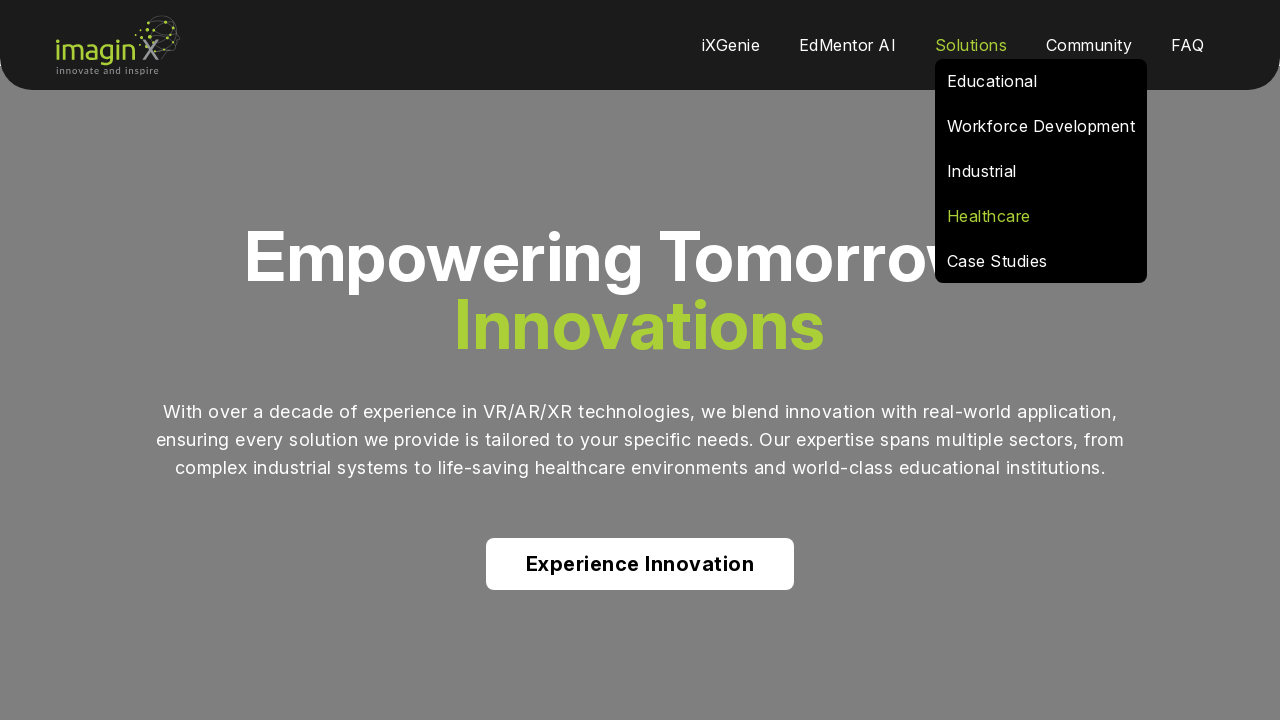

Clicked Healthcare menu item at (989, 216) on xpath=(//a[normalize-space()='Healthcare'])[1]
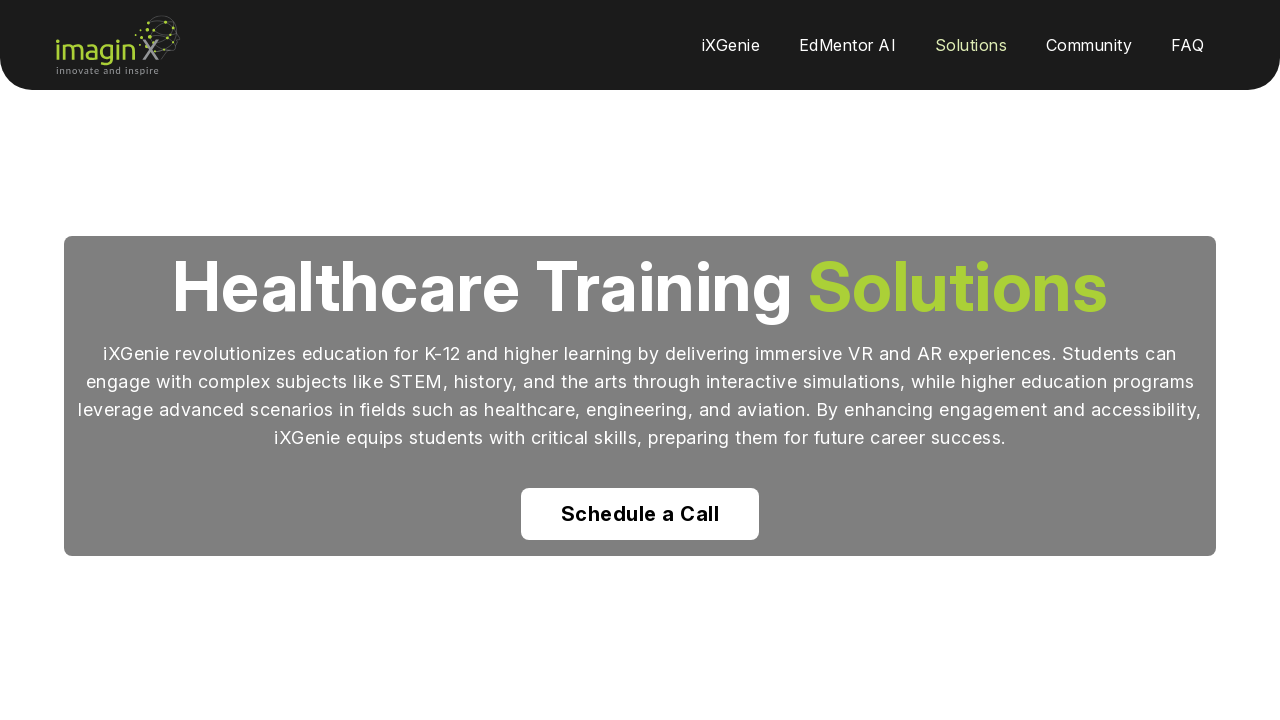

Healthcare page loaded successfully
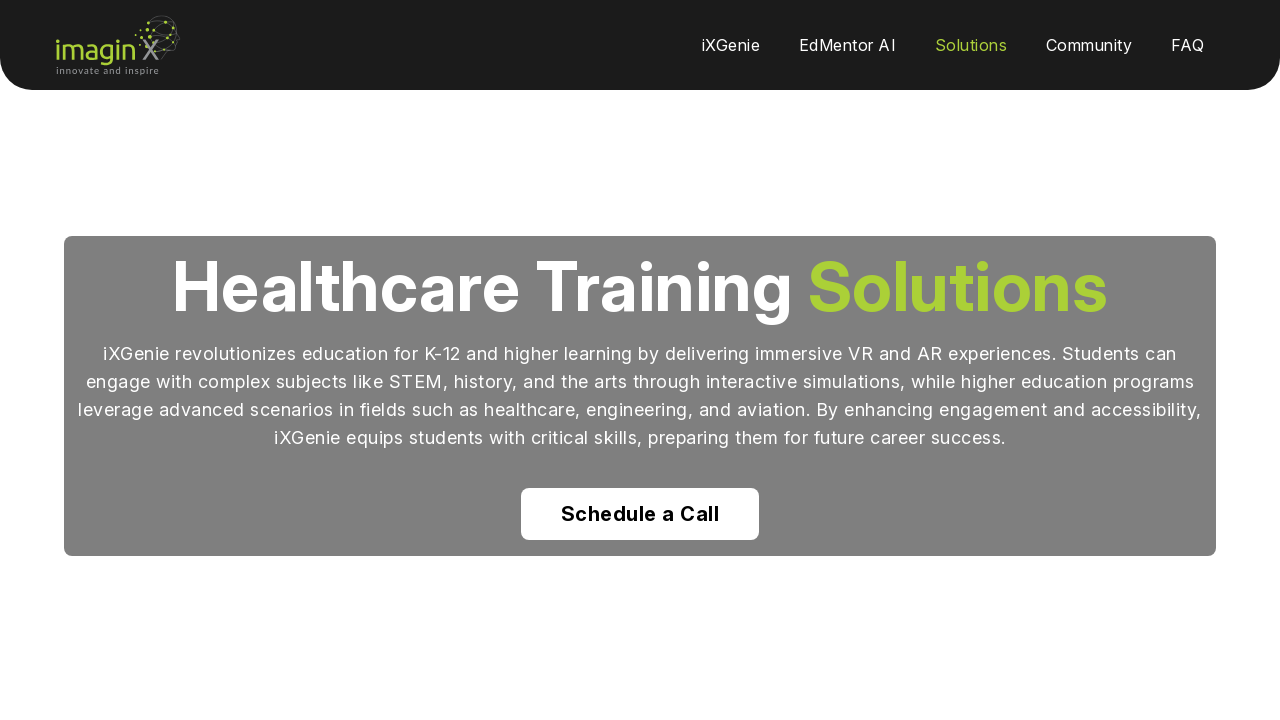

Waited 2000ms for page content to render
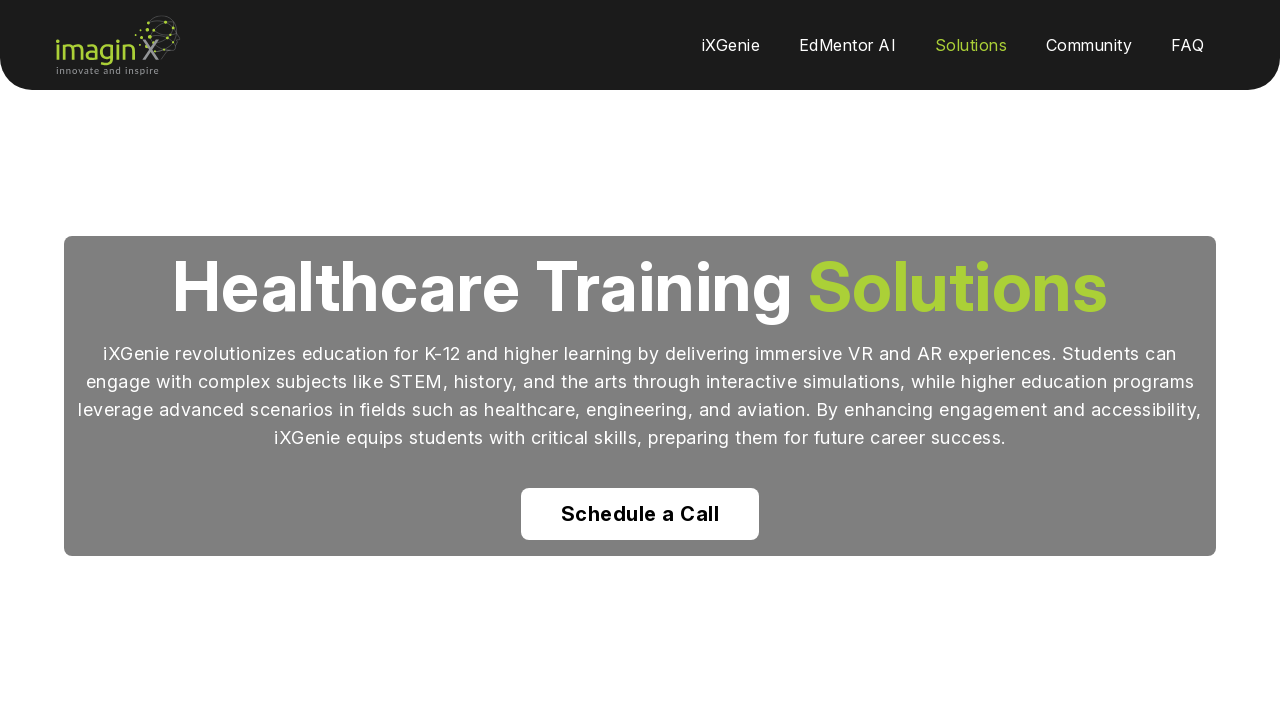

Scrolled to bottom of Healthcare page
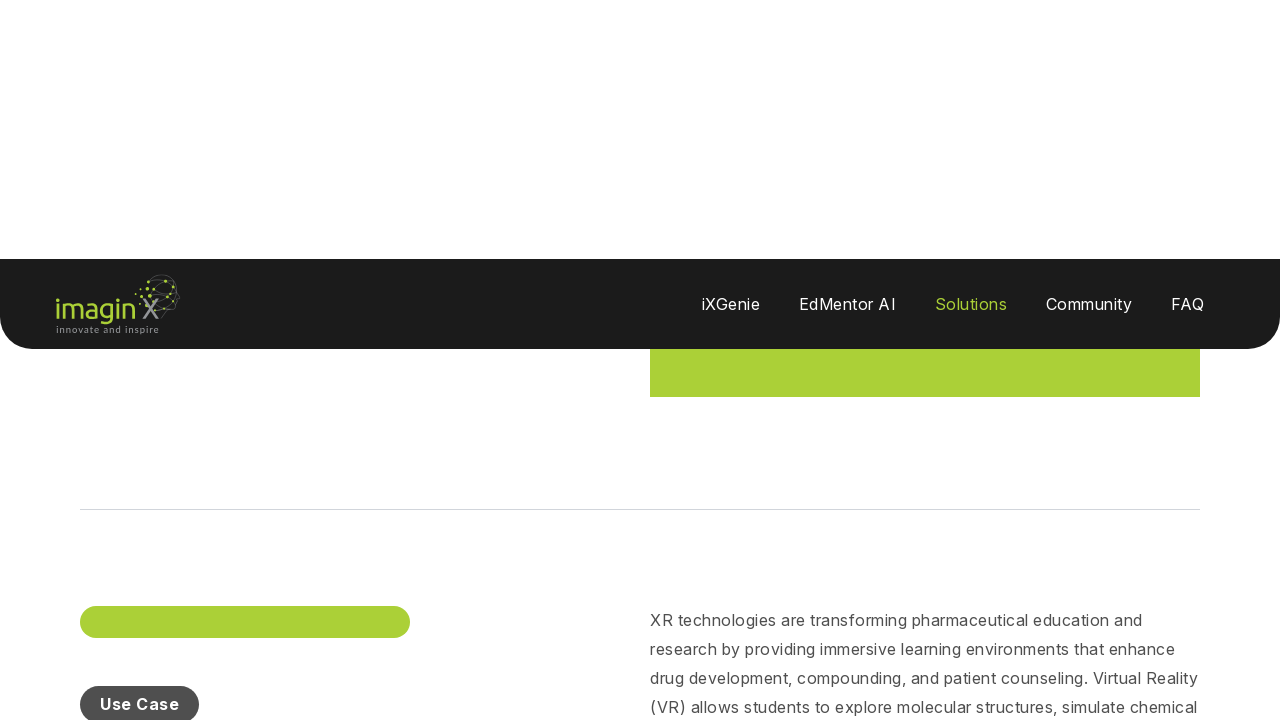

Waited 1000ms after scrolling to bottom
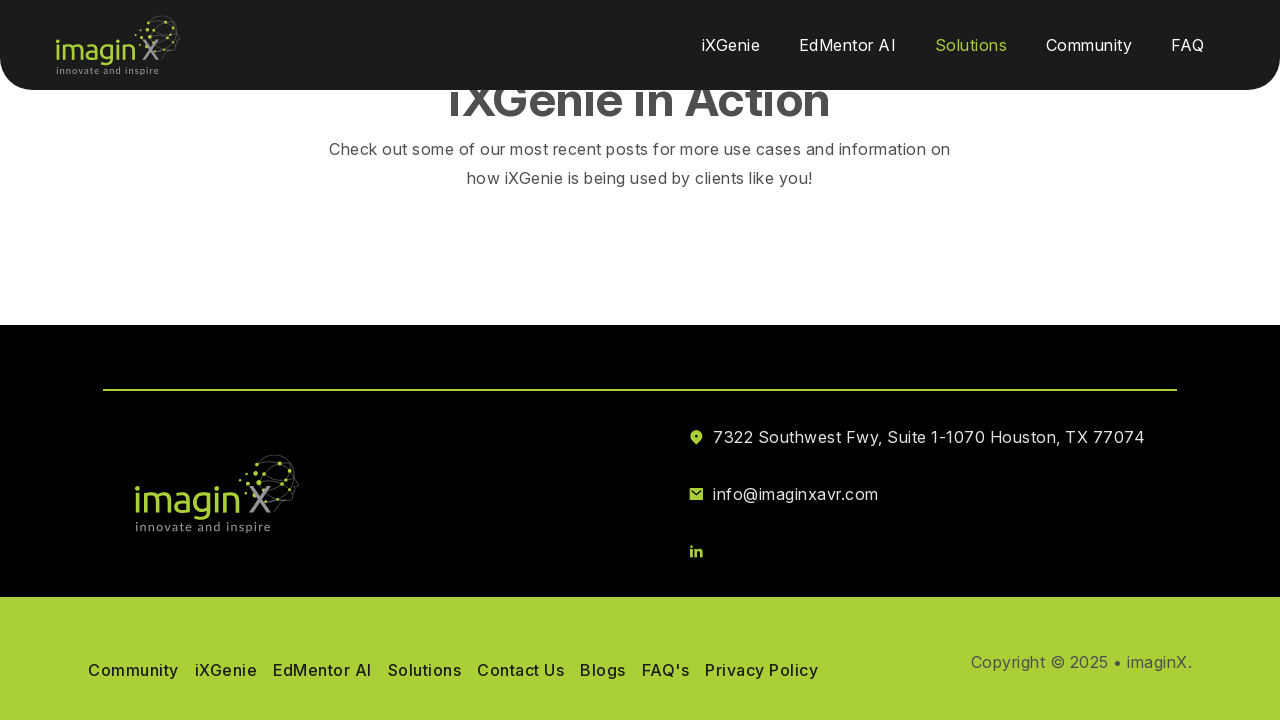

Scrolled back to top of page
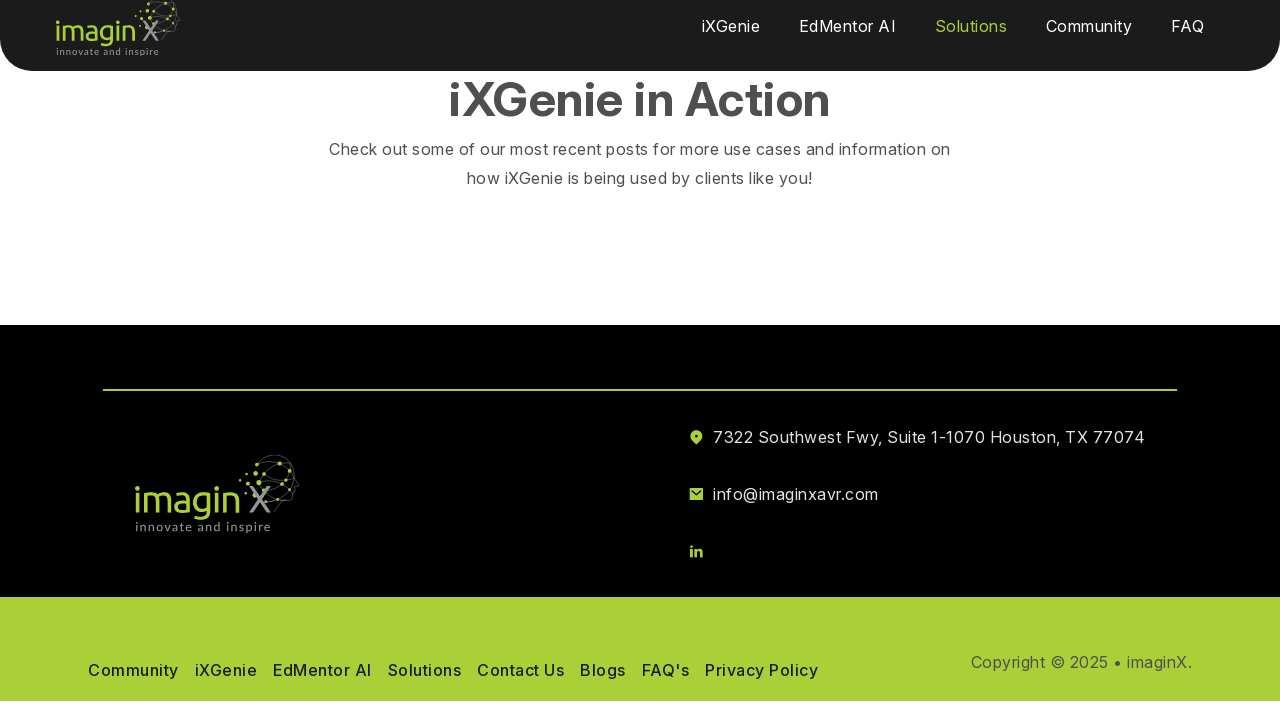

Waited 1000ms after scrolling to top
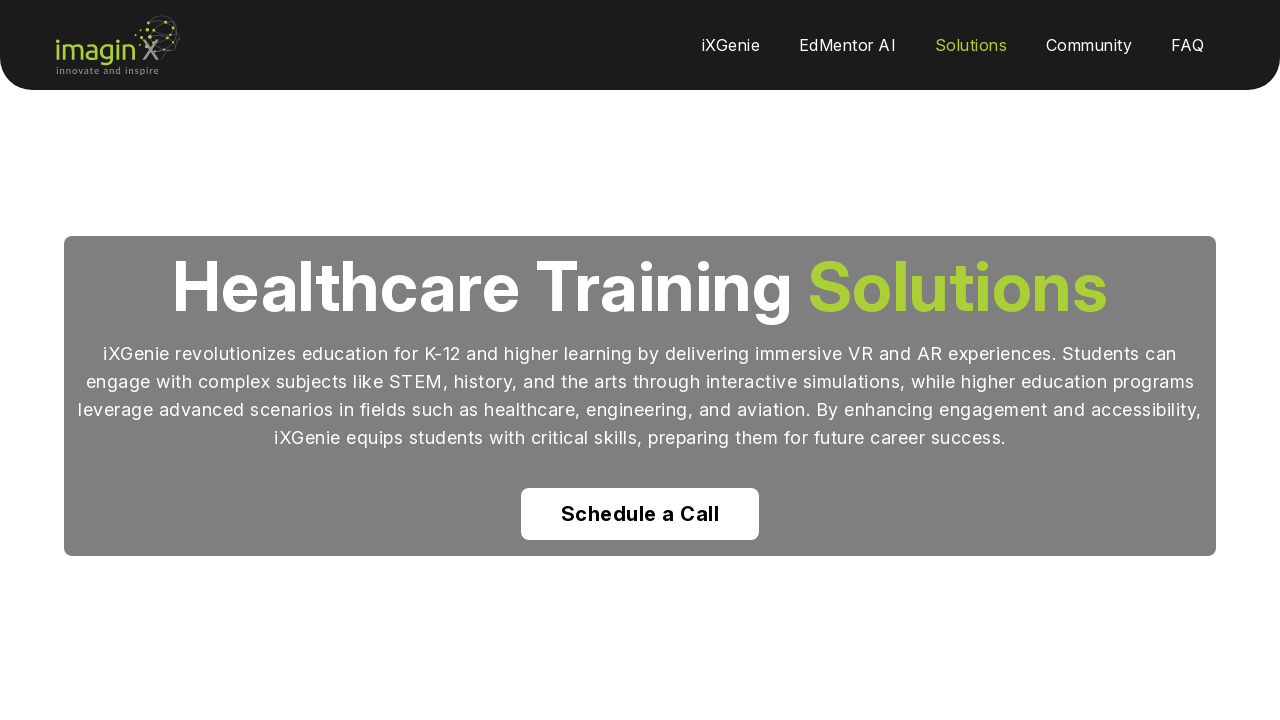

Verified banner video element is present
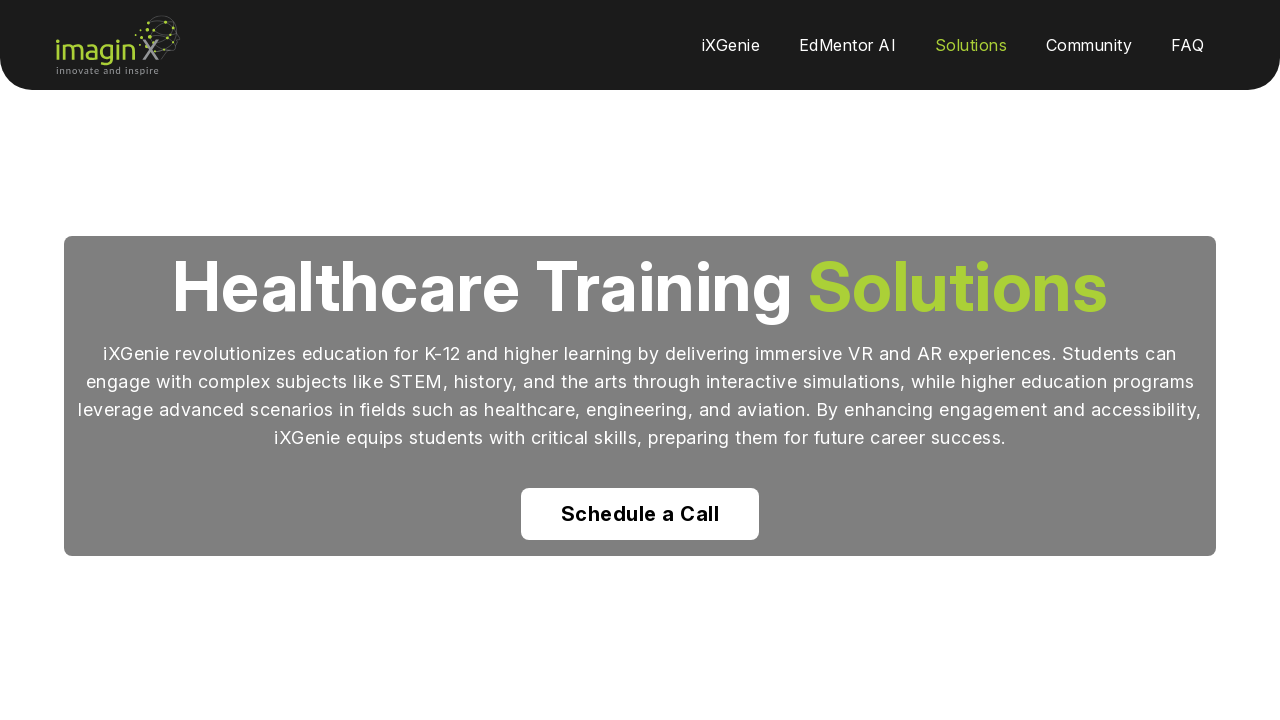

Verified 'Healthcare Training' header is present
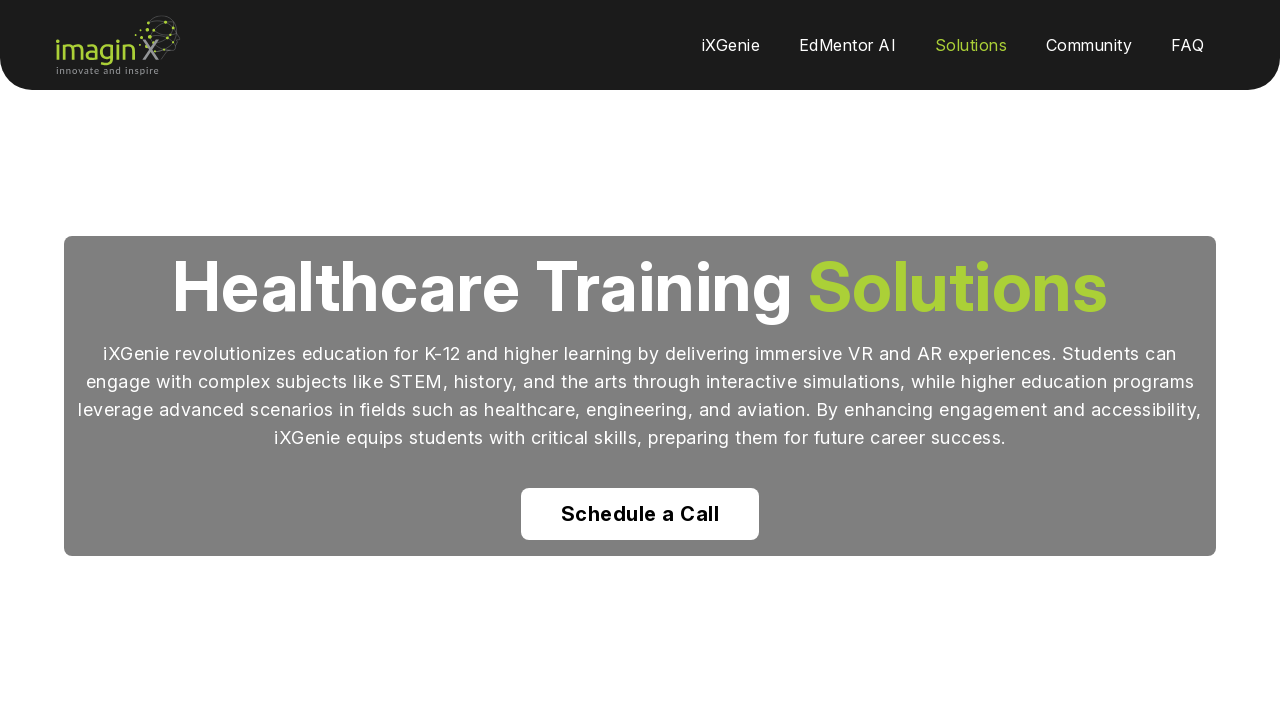

Hovered over Schedule a Call button at (640, 514) on (//a[contains(normalize-space(),'Schedule a Call')])[1]
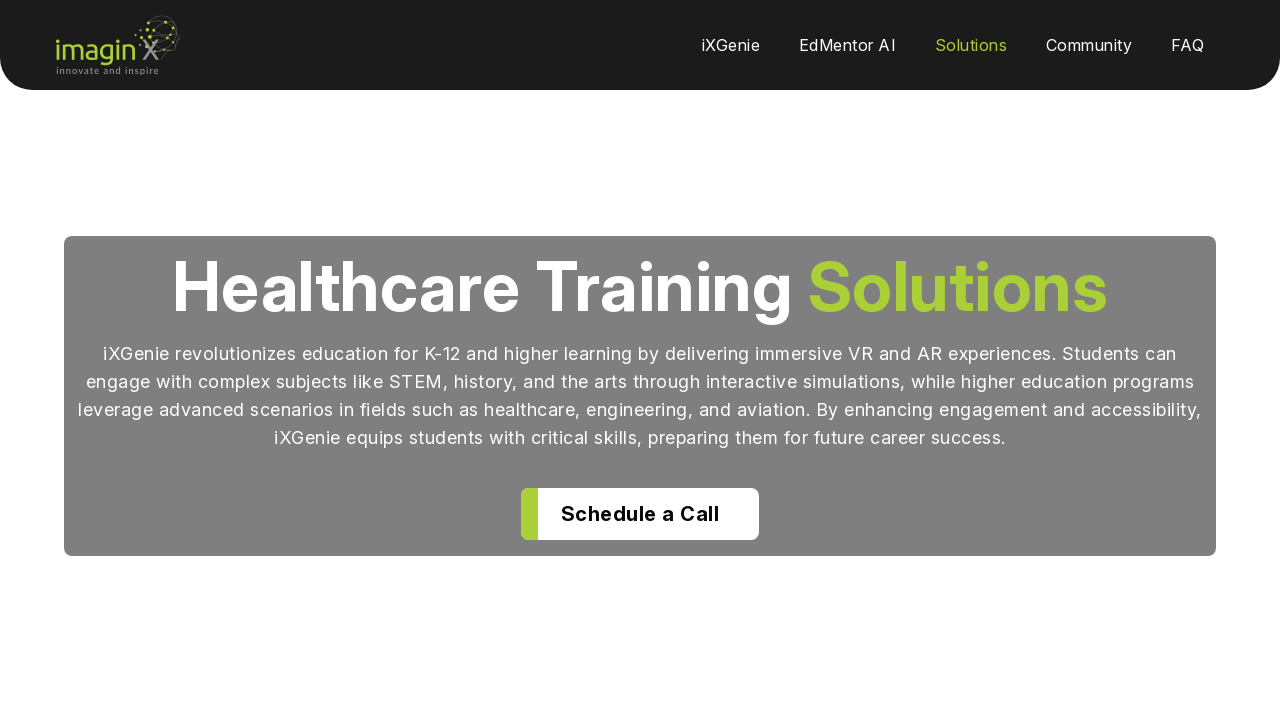

Waited 500ms for button animation
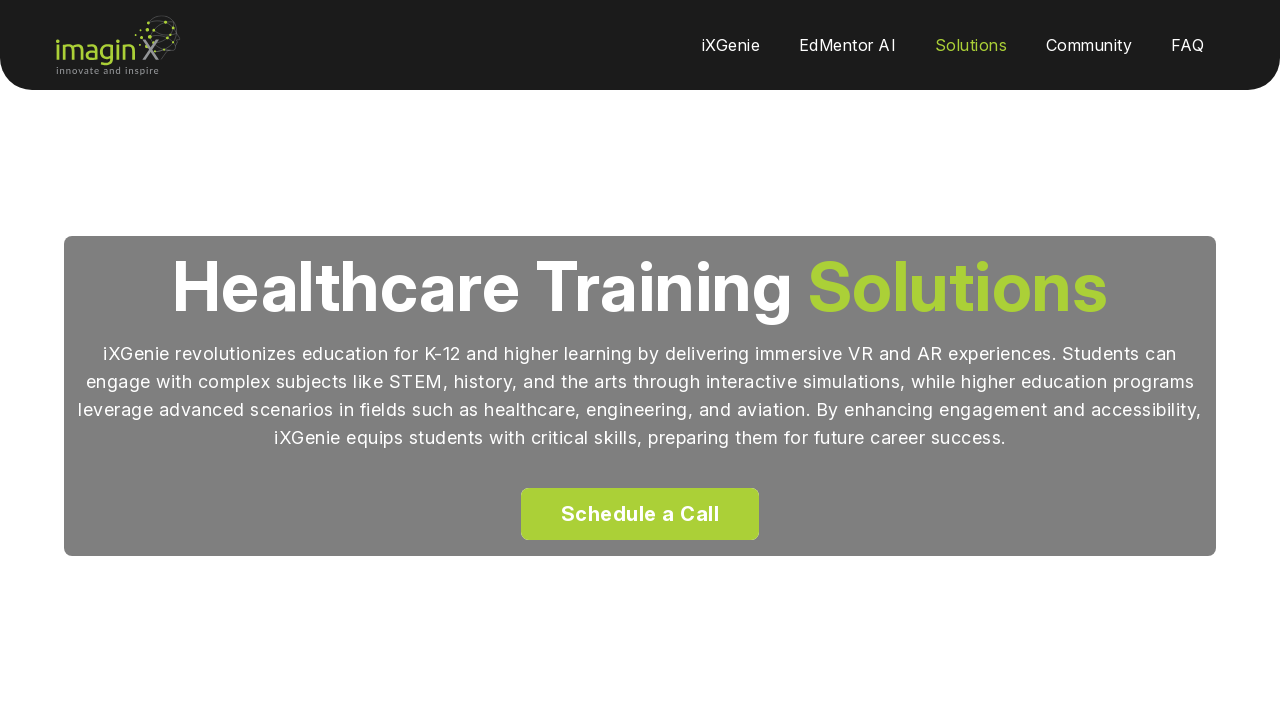

Clicked Schedule a Call button at (640, 514) on (//a[contains(normalize-space(),'Schedule a Call')])[1]
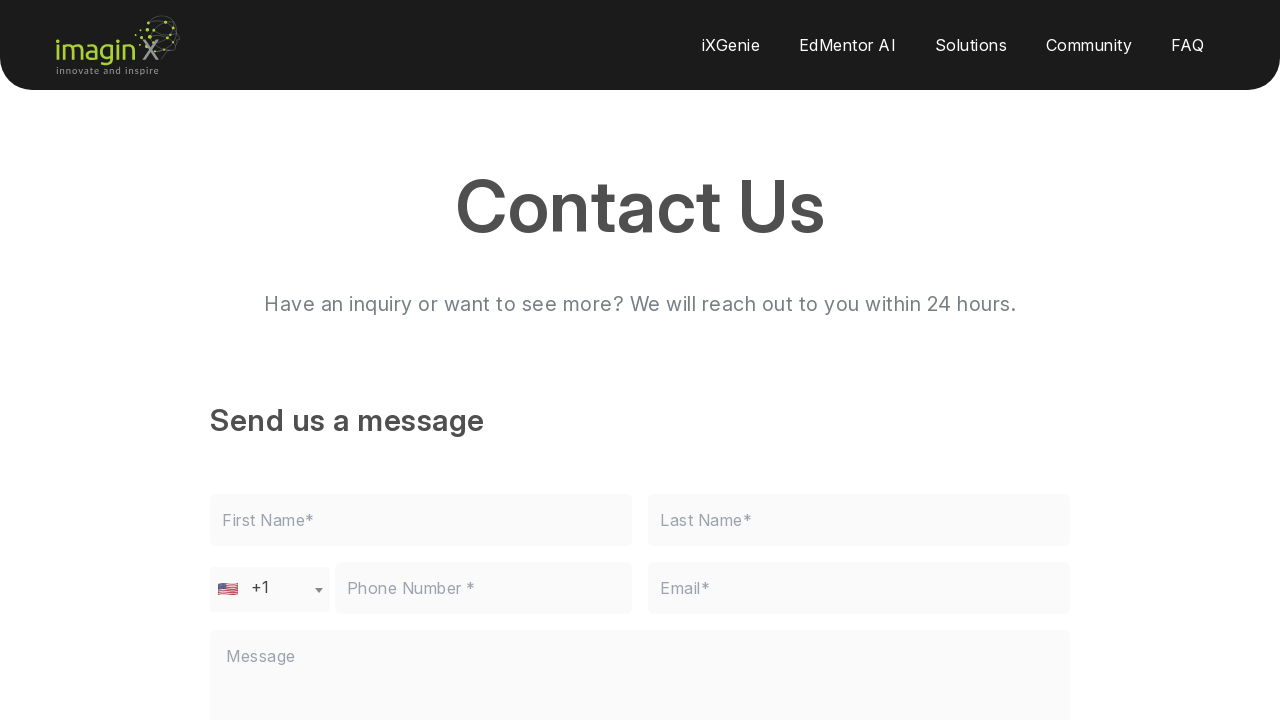

Contact Us page loaded after clicking Schedule a Call
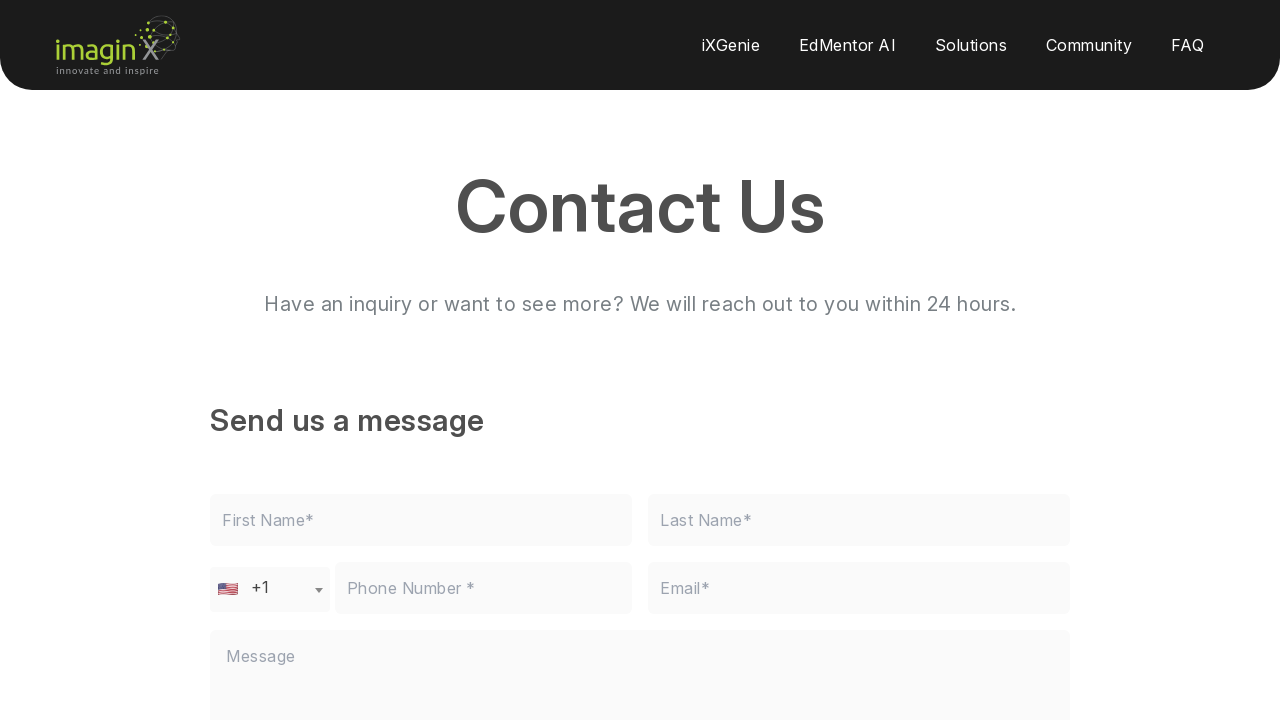

Verified Contact Us page header is present
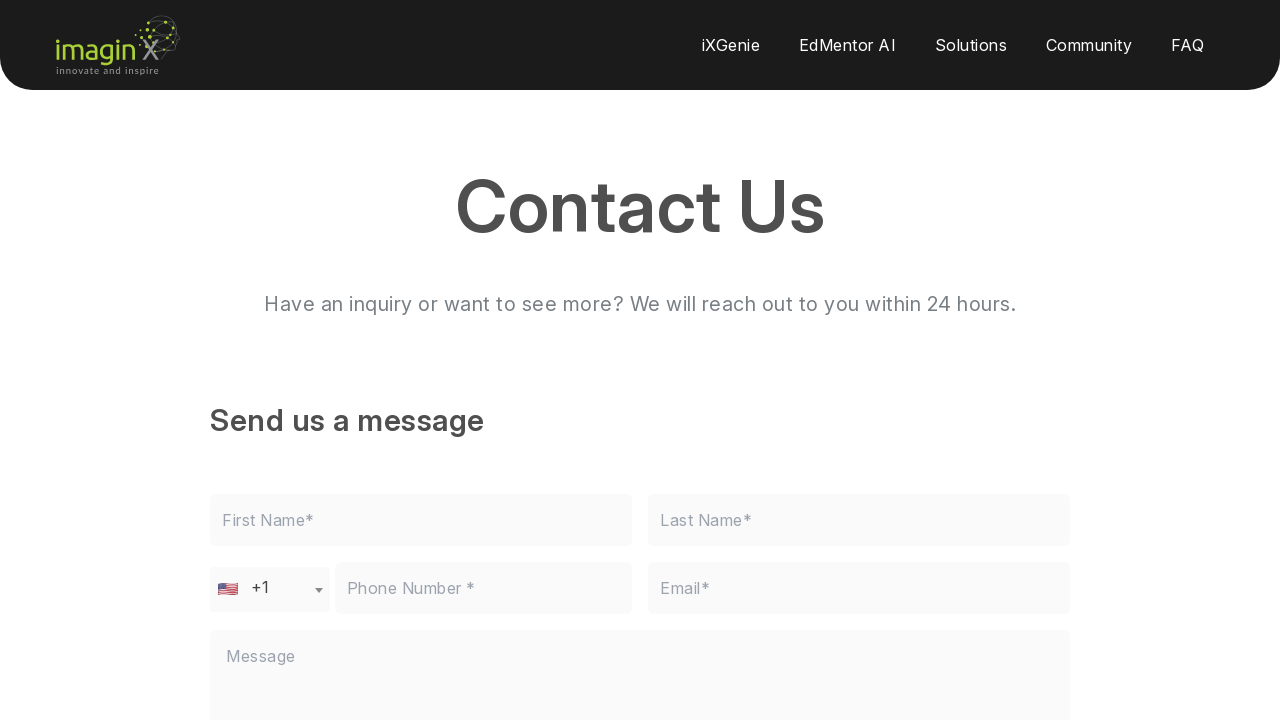

Navigated back to Healthcare page
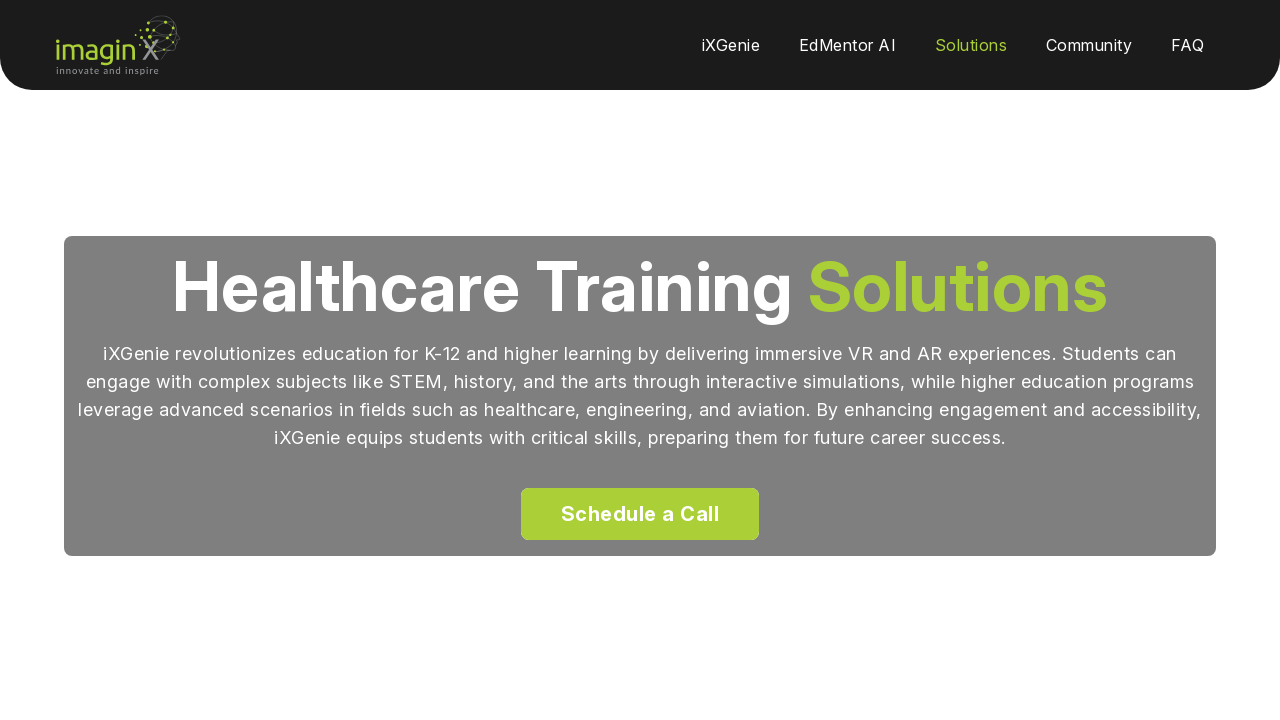

Healthcare page reloaded successfully
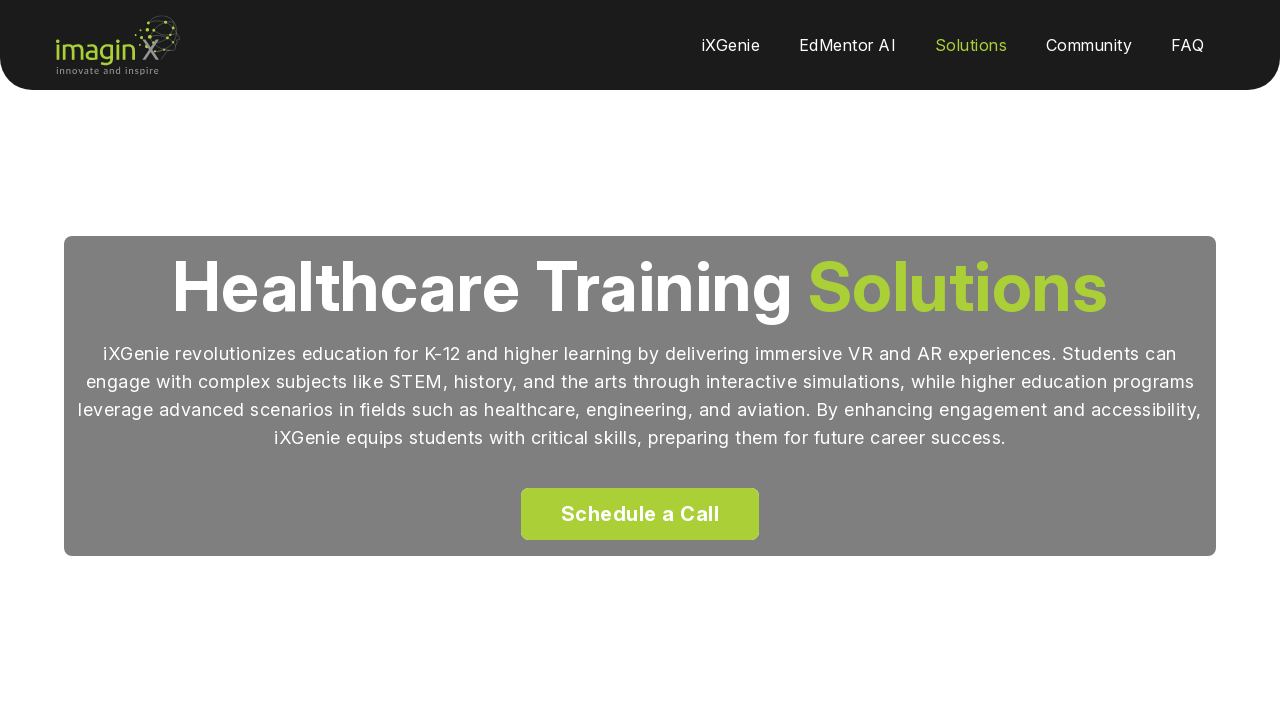

Verified Nursing use case is present
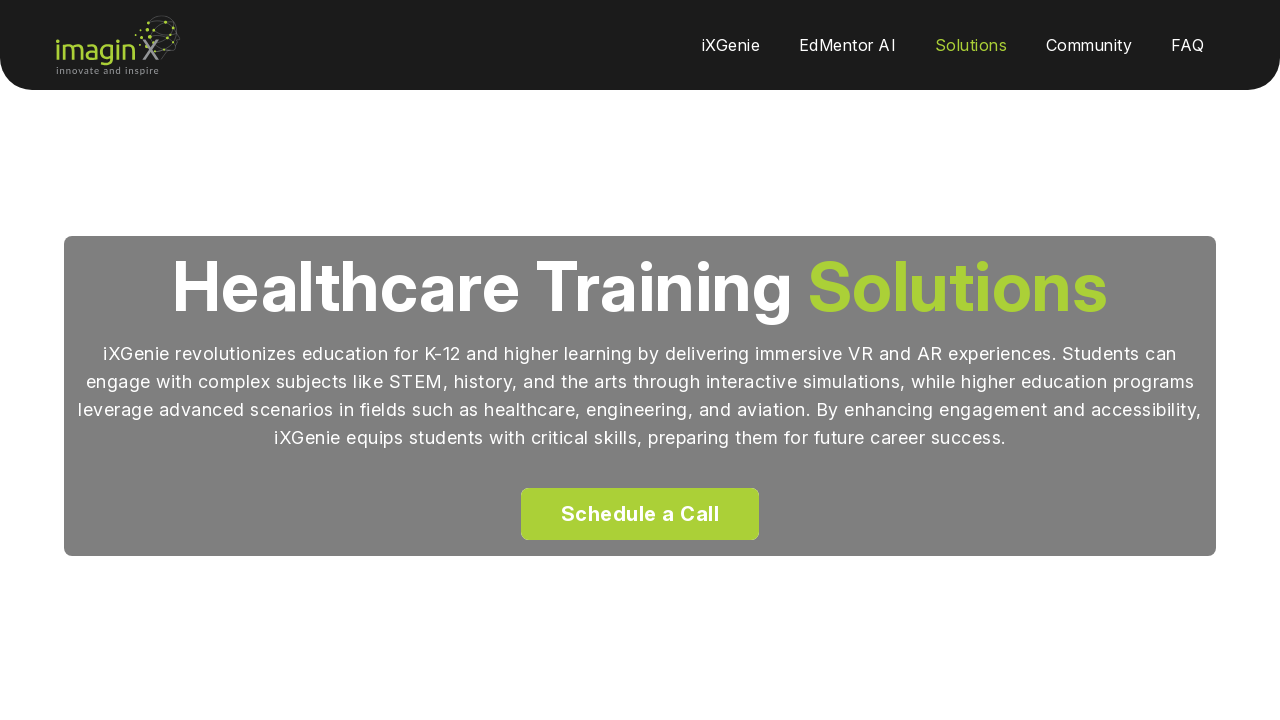

Verified Surgical Sciences use case is present
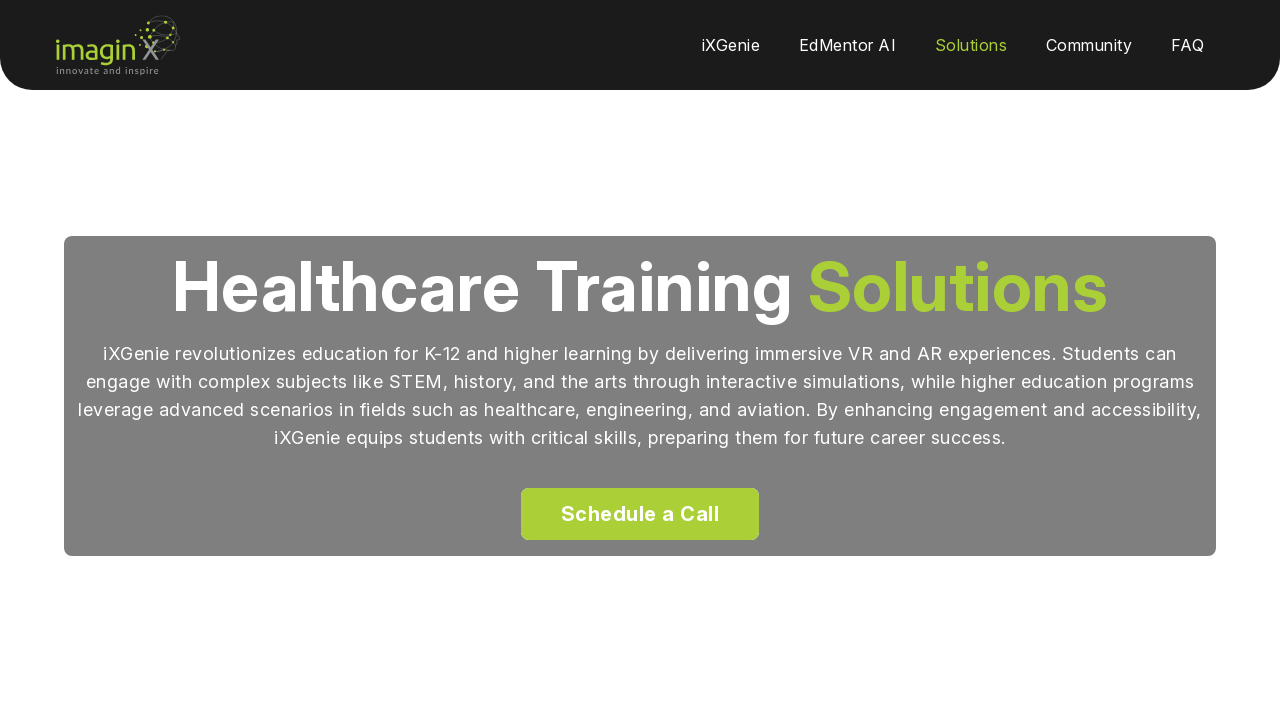

Verified Pharmaceutical Training & Research use case is present
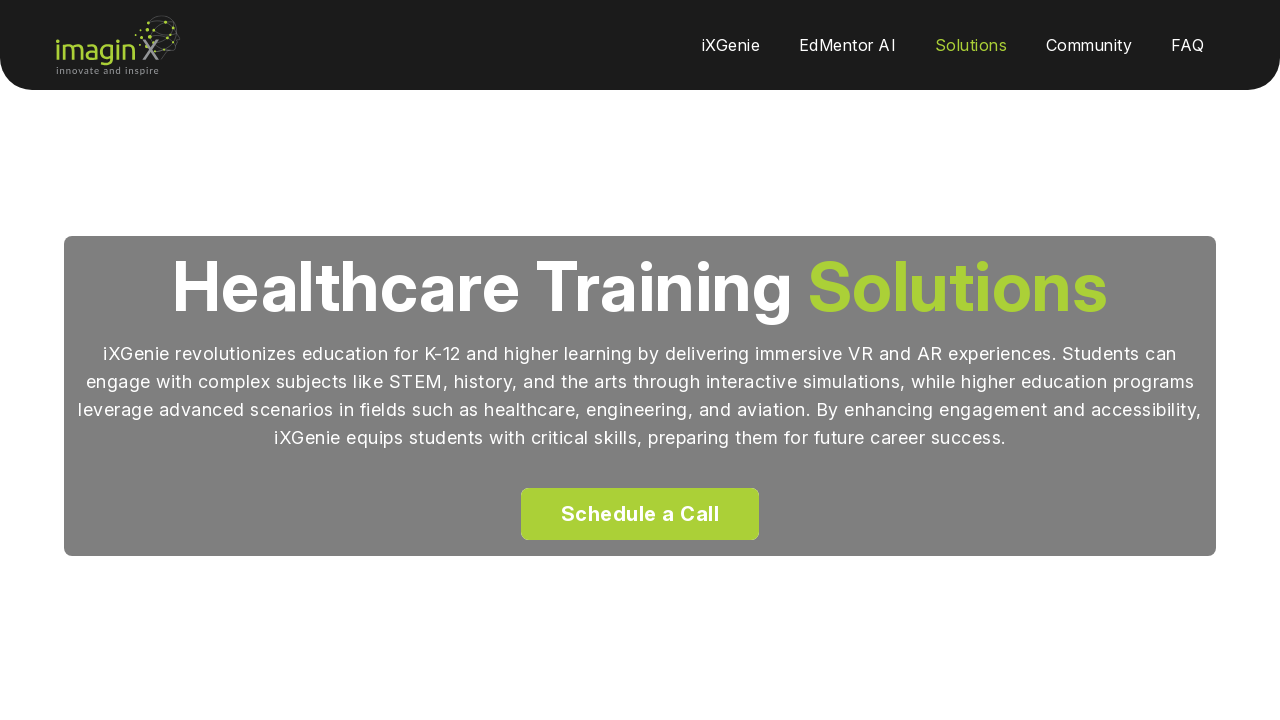

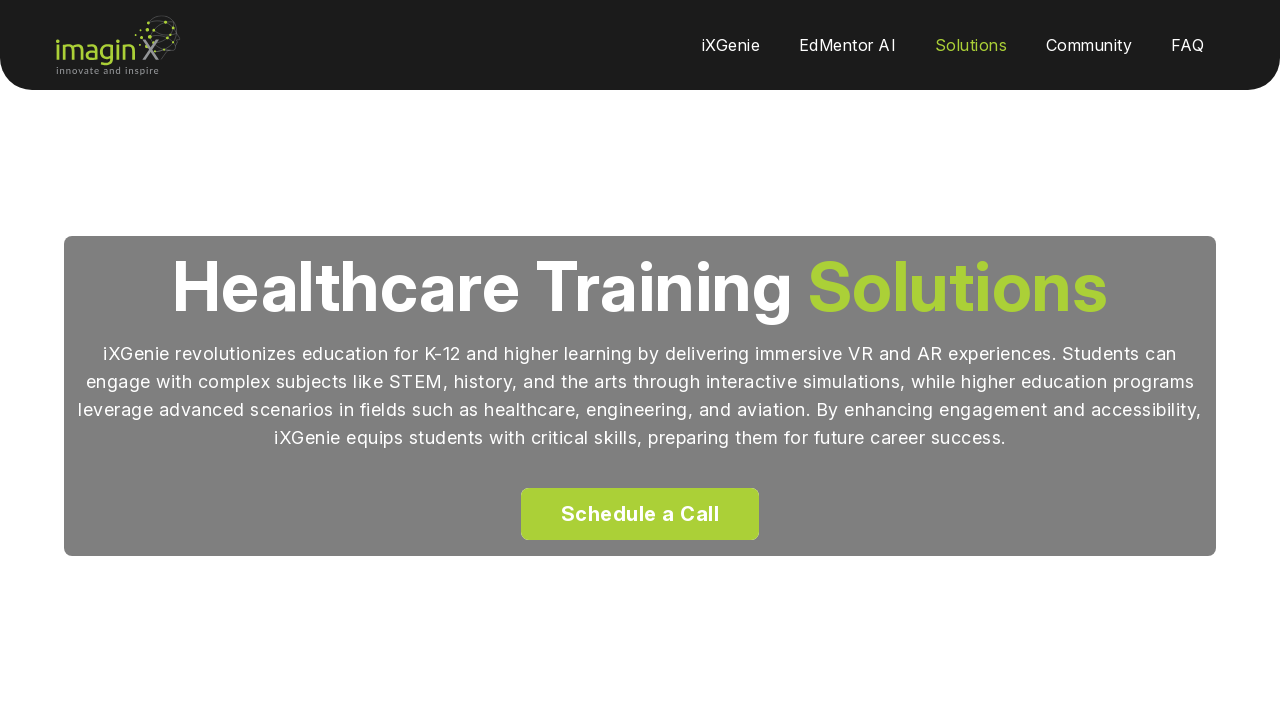